Tests that Clear completed button is hidden when there are no completed items

Starting URL: https://demo.playwright.dev/todomvc

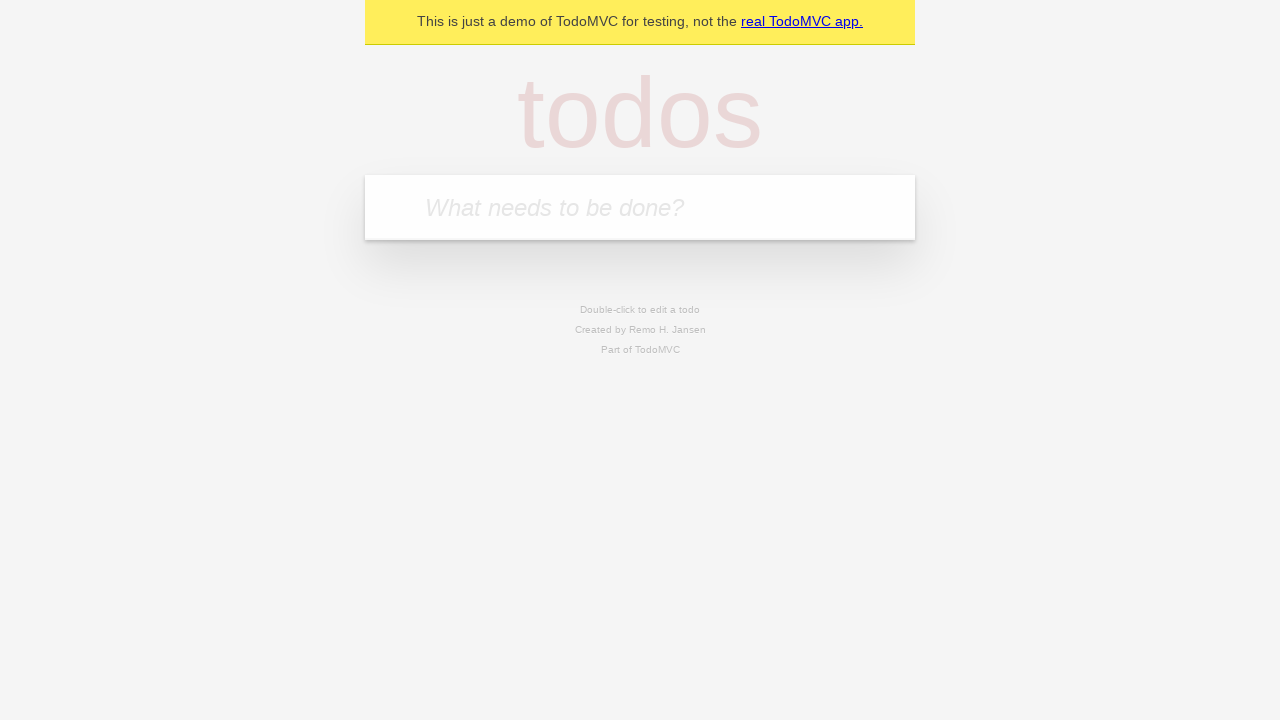

Filled todo input with 'buy some cheese' on internal:attr=[placeholder="What needs to be done?"i]
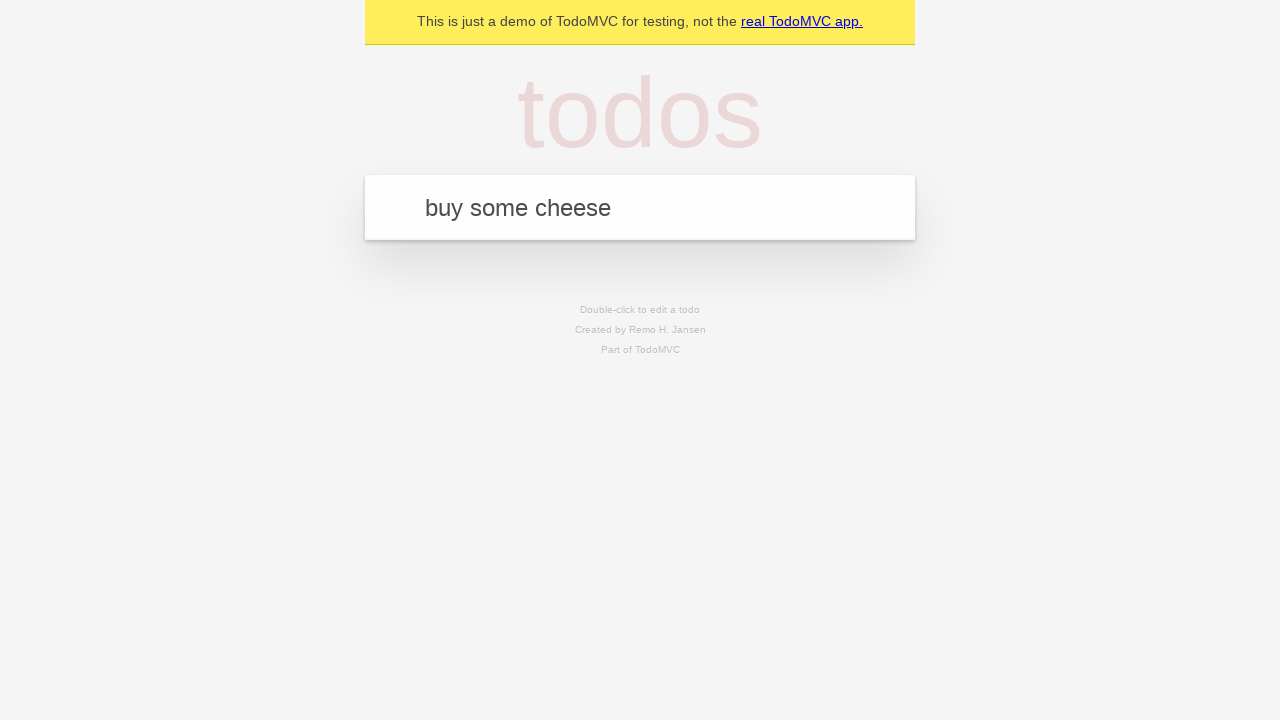

Pressed Enter to add first todo on internal:attr=[placeholder="What needs to be done?"i]
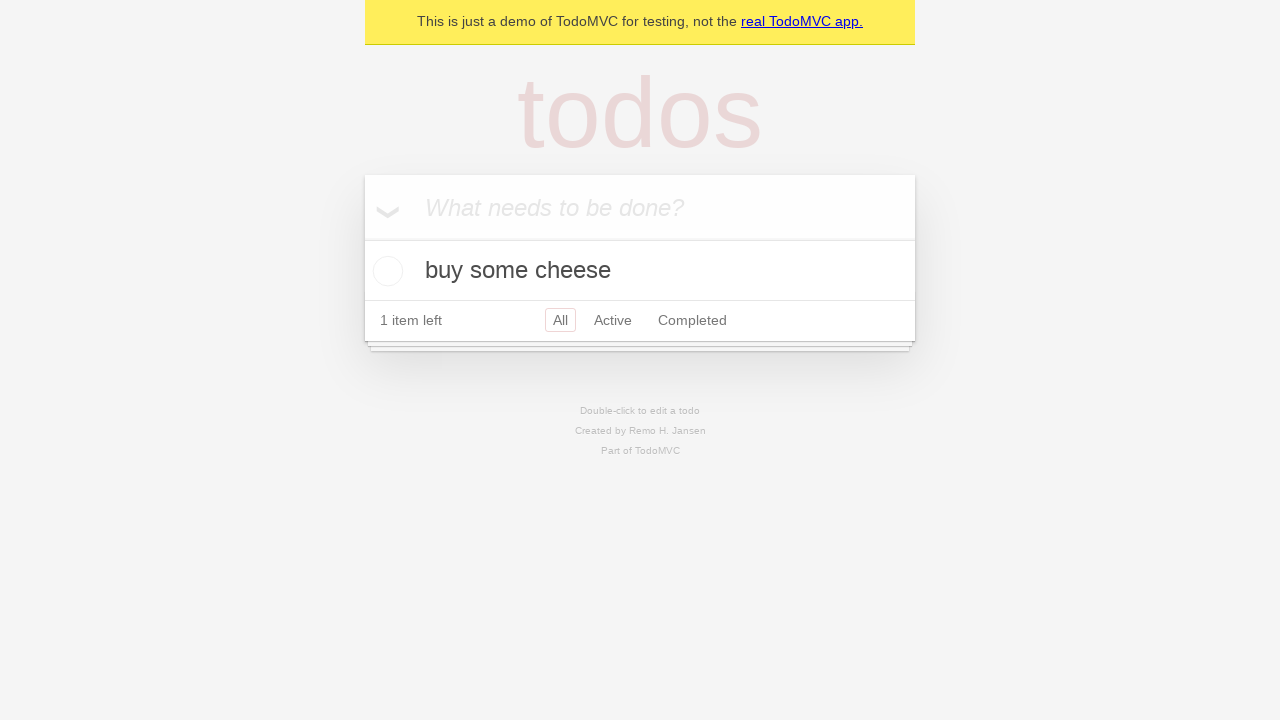

Filled todo input with 'feed the cat' on internal:attr=[placeholder="What needs to be done?"i]
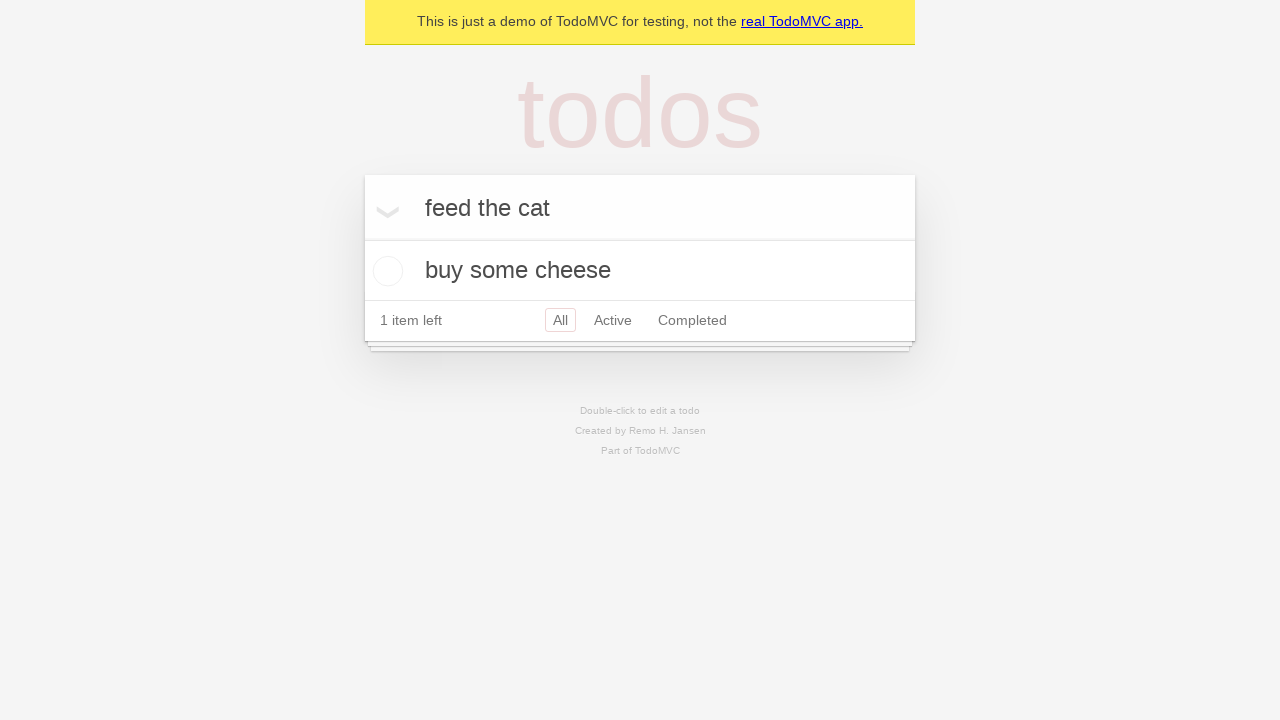

Pressed Enter to add second todo on internal:attr=[placeholder="What needs to be done?"i]
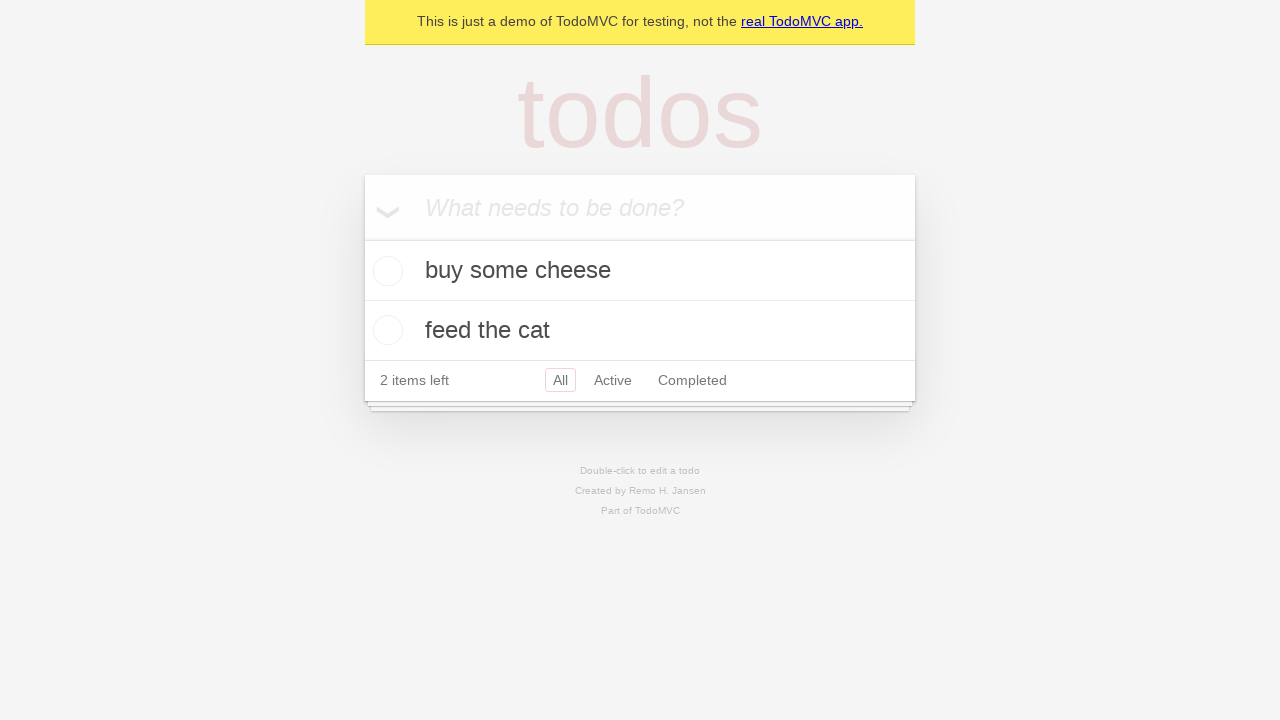

Filled todo input with 'book a doctors appointment' on internal:attr=[placeholder="What needs to be done?"i]
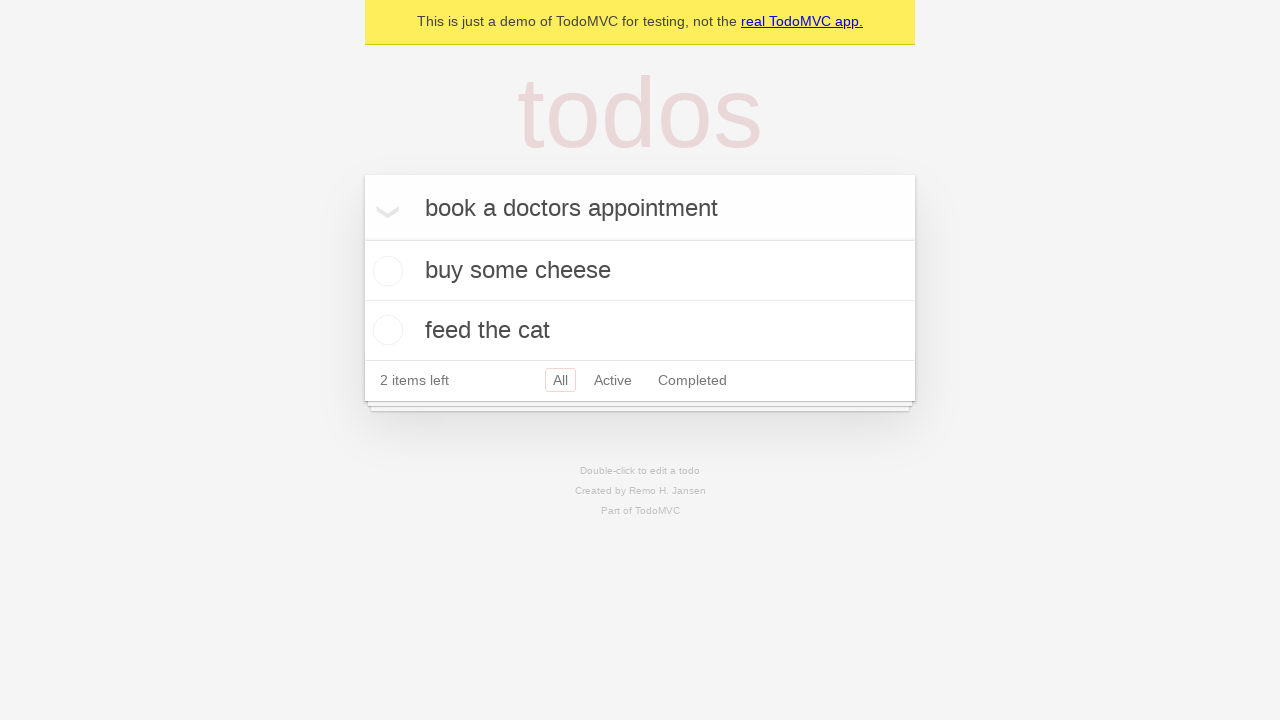

Pressed Enter to add third todo on internal:attr=[placeholder="What needs to be done?"i]
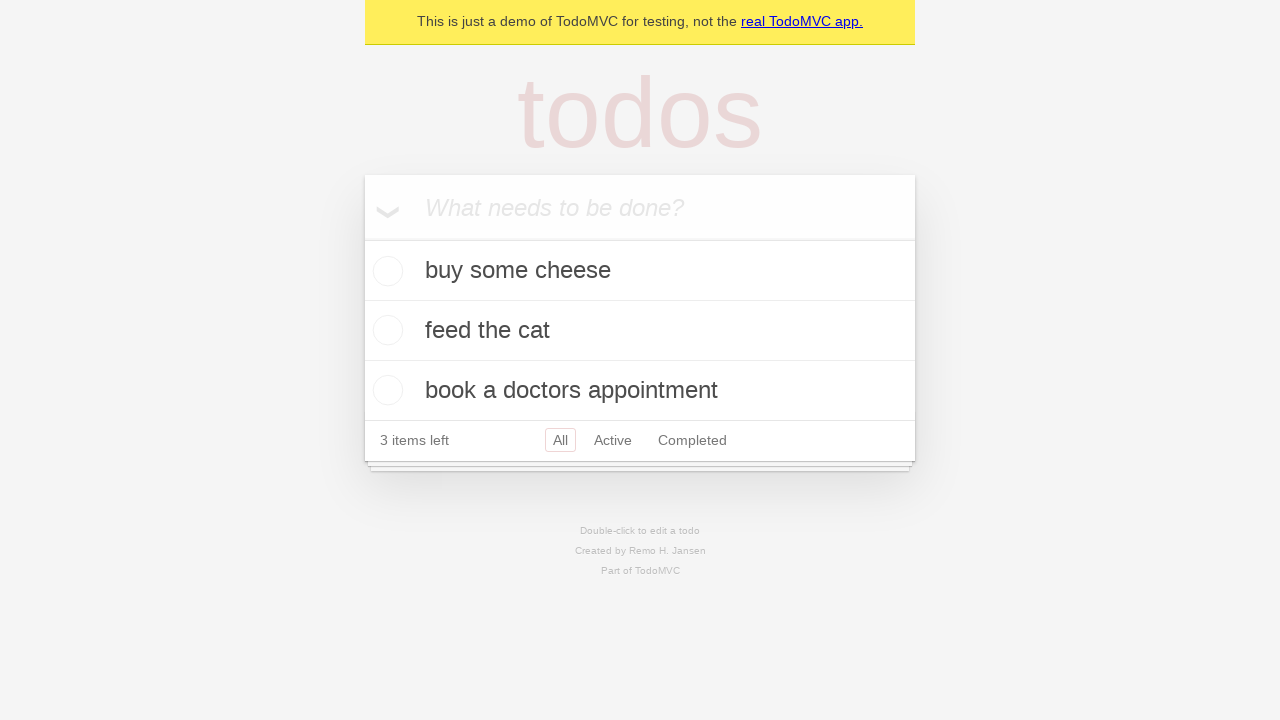

Checked the first todo item at (385, 271) on .todo-list li .toggle >> nth=0
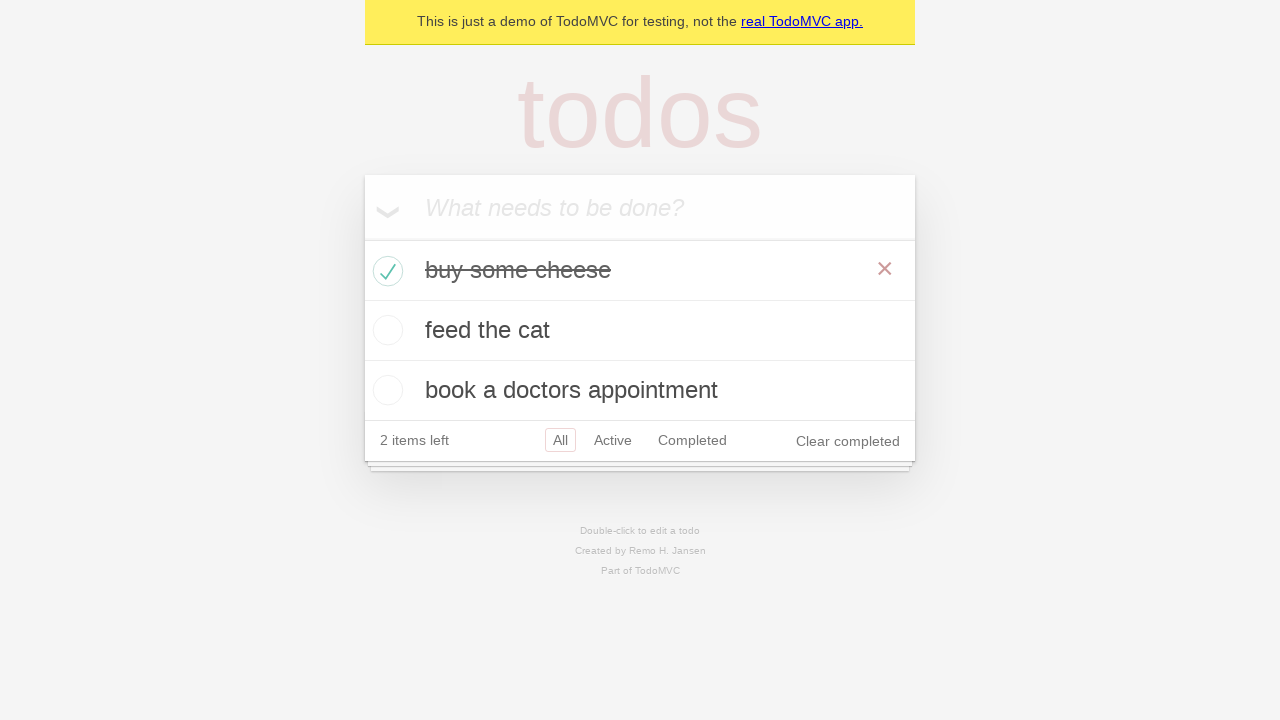

Clicked Clear completed button to remove completed items at (848, 441) on internal:role=button[name="Clear completed"i]
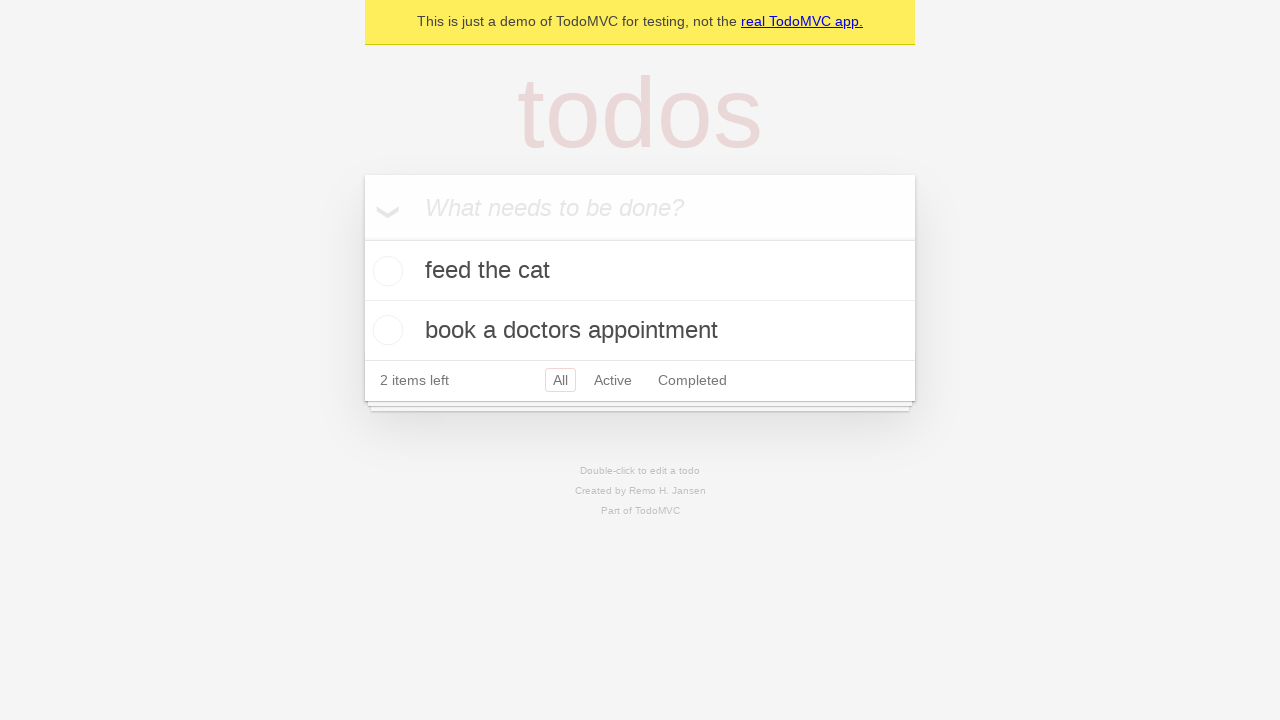

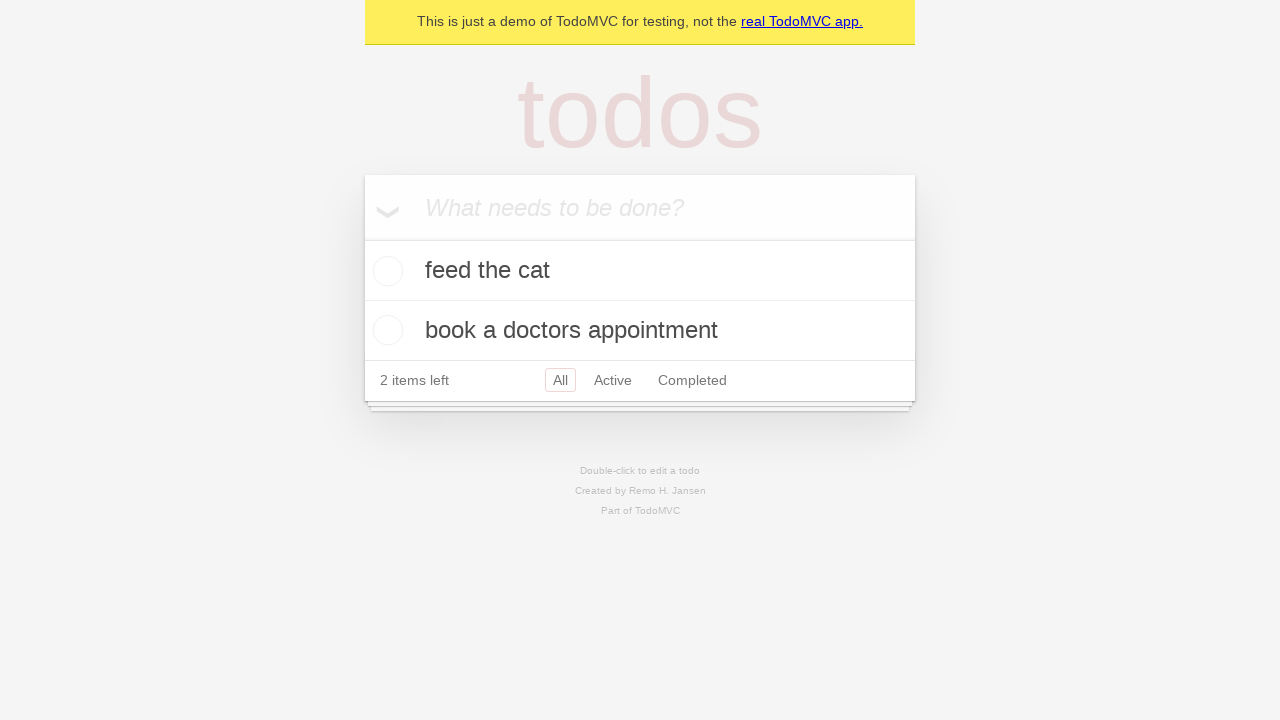